Tests drag and drop functionality on jQueryUI by switching to an iframe, dragging an element onto a droppable target, then navigating to the Sortable page.

Starting URL: https://jqueryui.com/droppable/

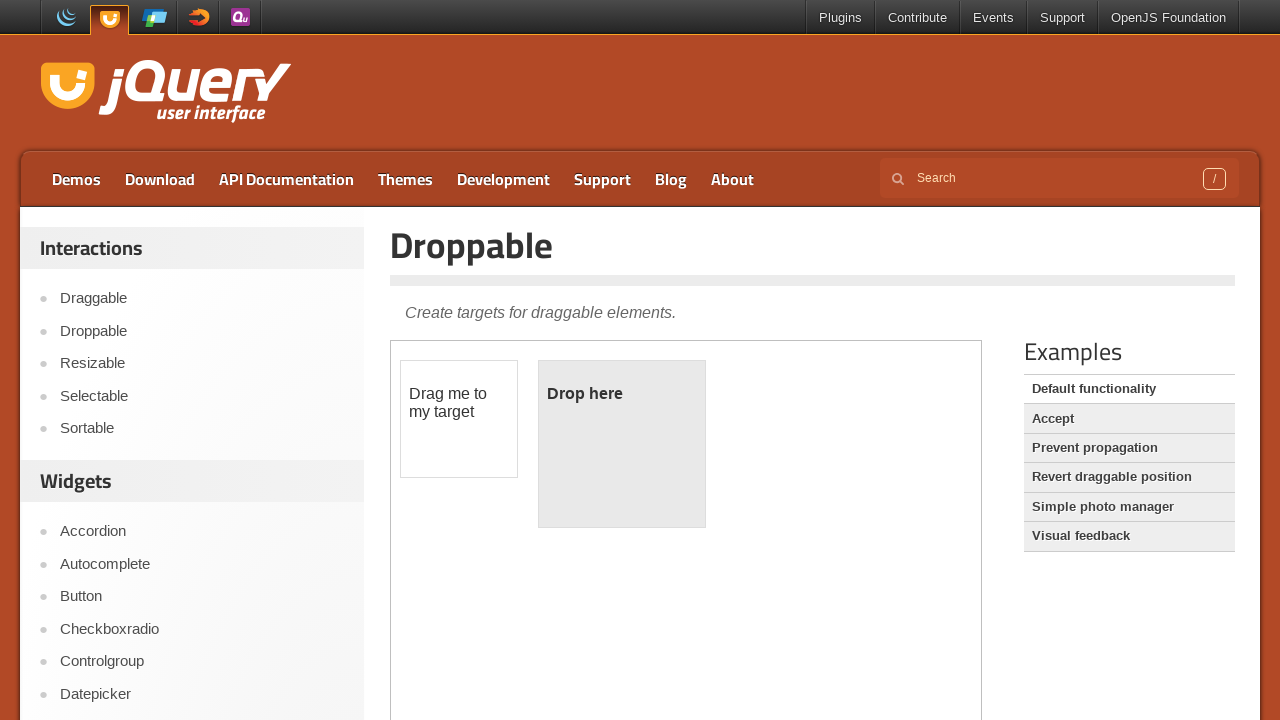

Located the demo iframe
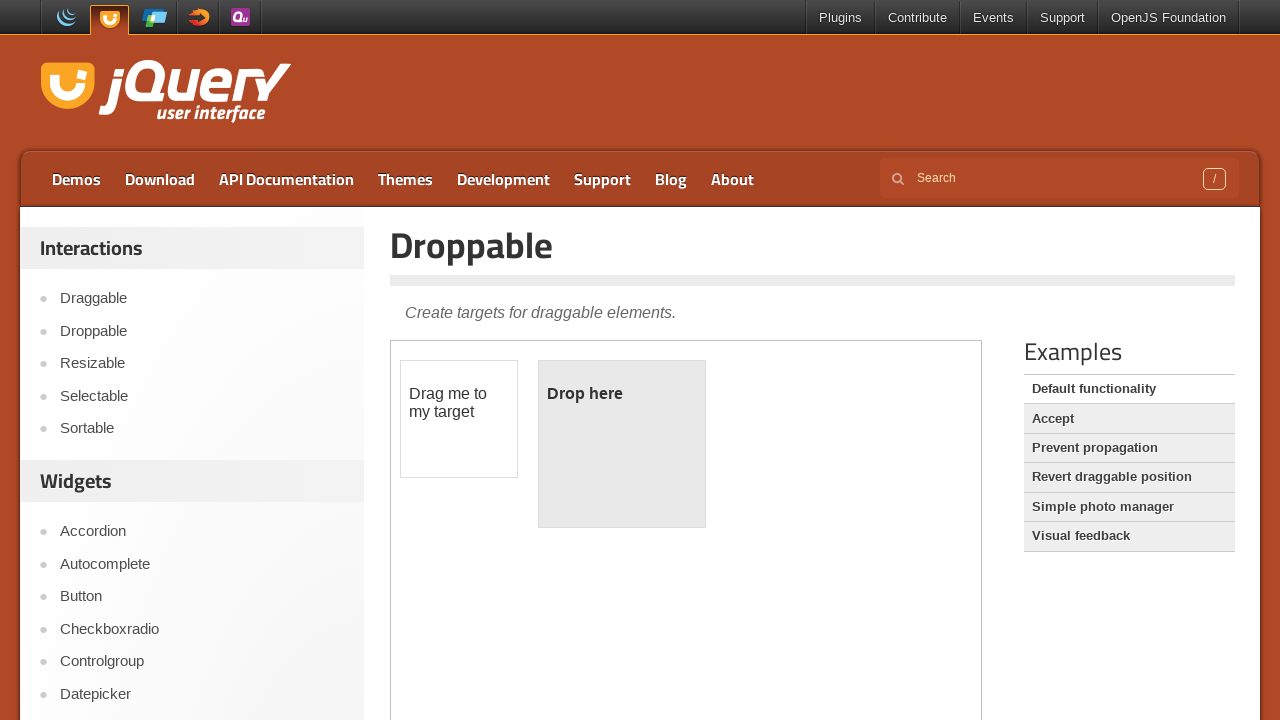

Located the draggable element within iframe
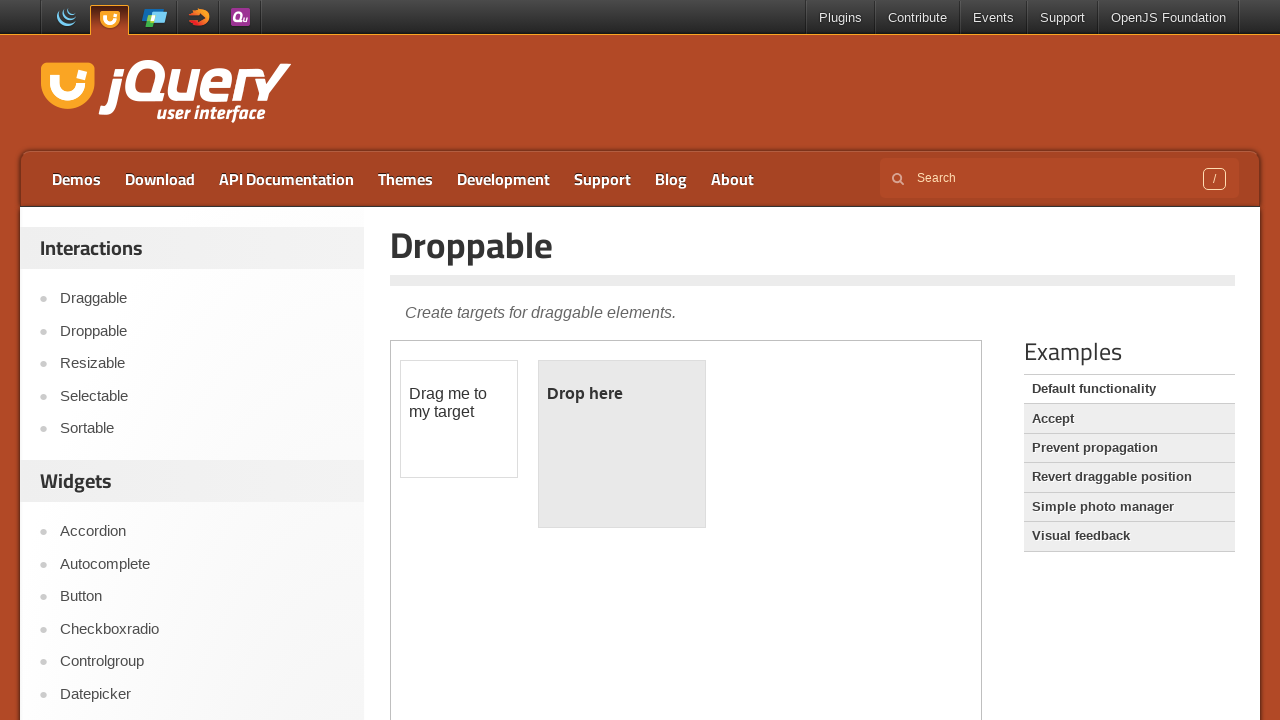

Located the droppable target element within iframe
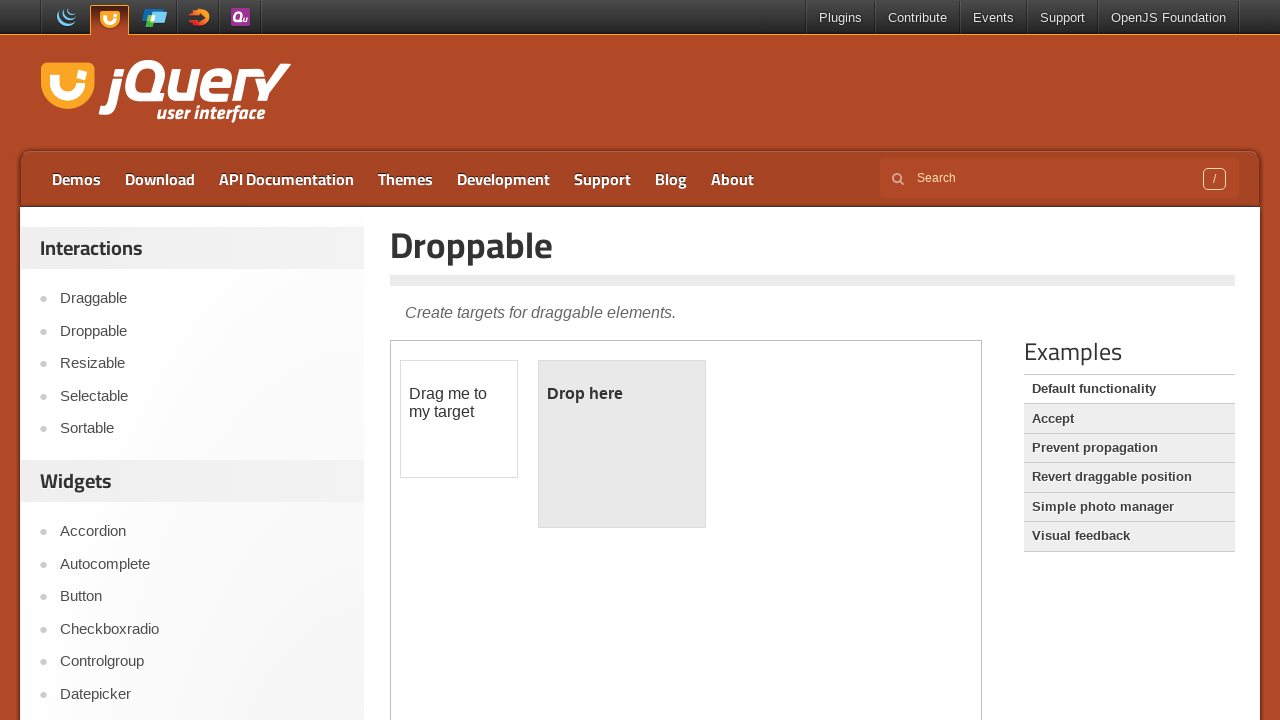

Dragged element onto droppable target at (622, 444)
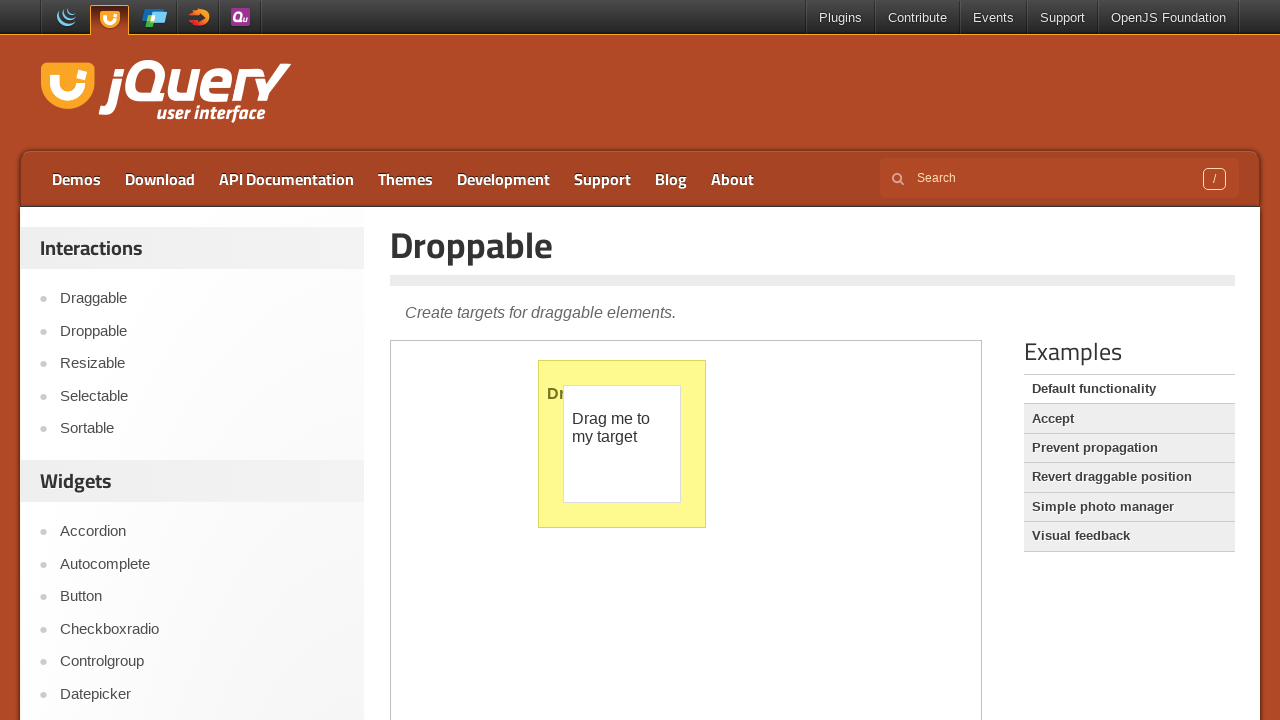

Verified droppable element is ready after drop operation
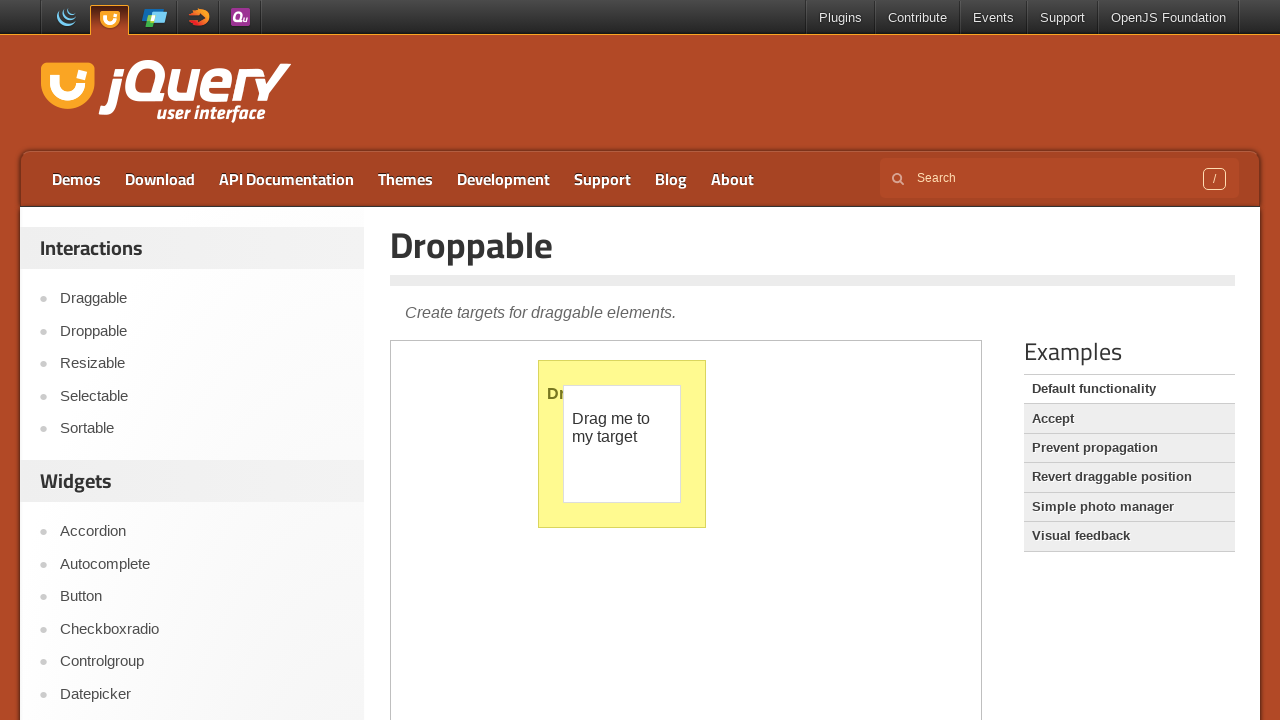

Clicked on Sortable link to navigate to Sortable page at (202, 429) on a:text('Sortable')
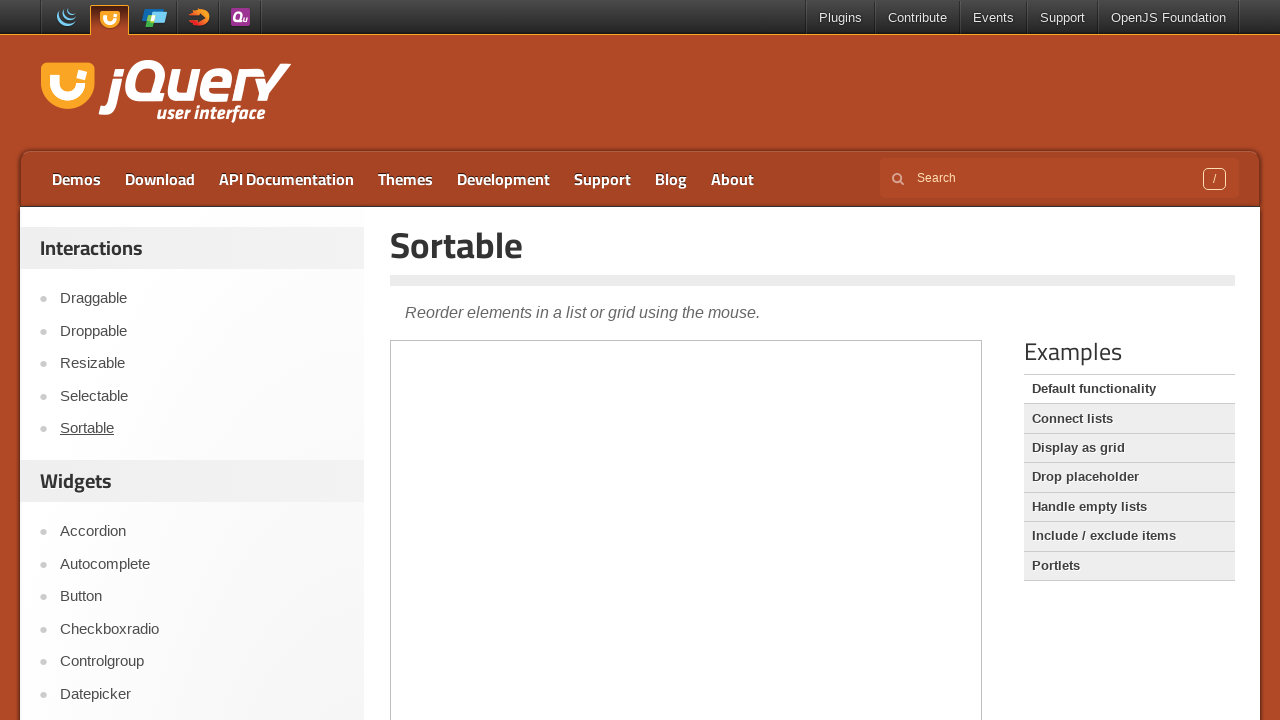

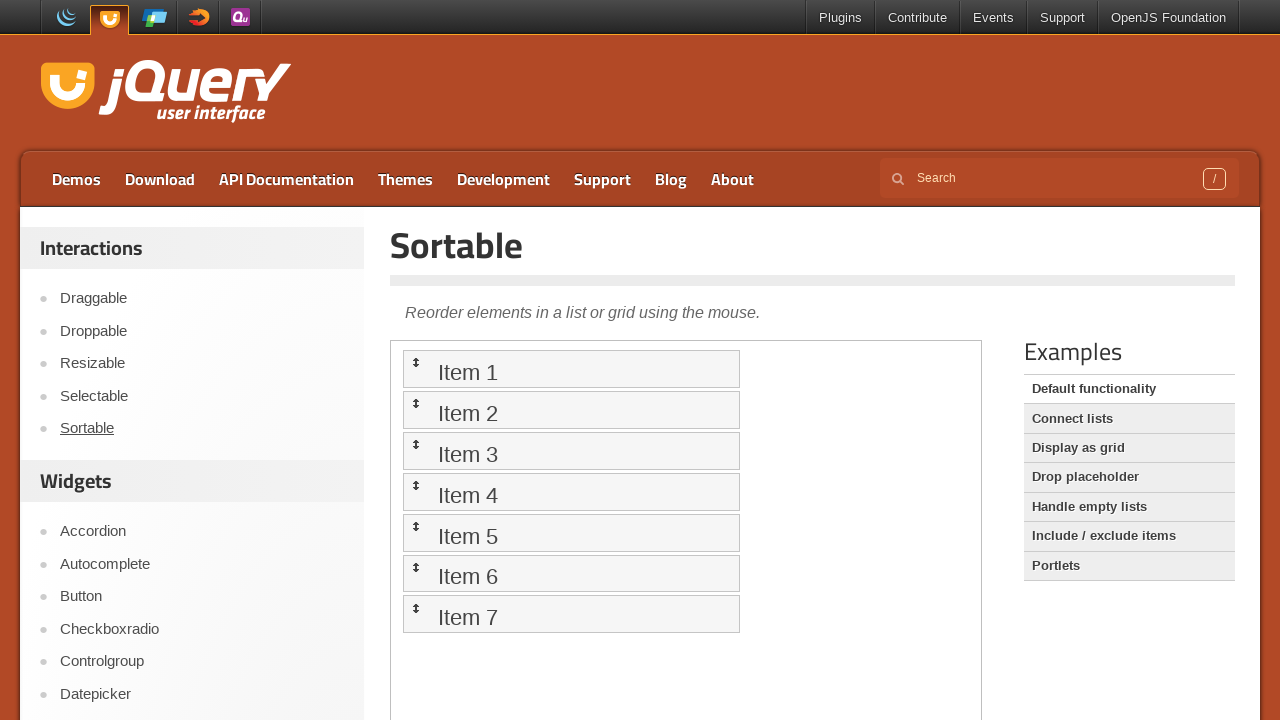